Tests drag and drop functionality by dragging an image into a drop zone

Starting URL: https://formy-project.herokuapp.com/dragdrop

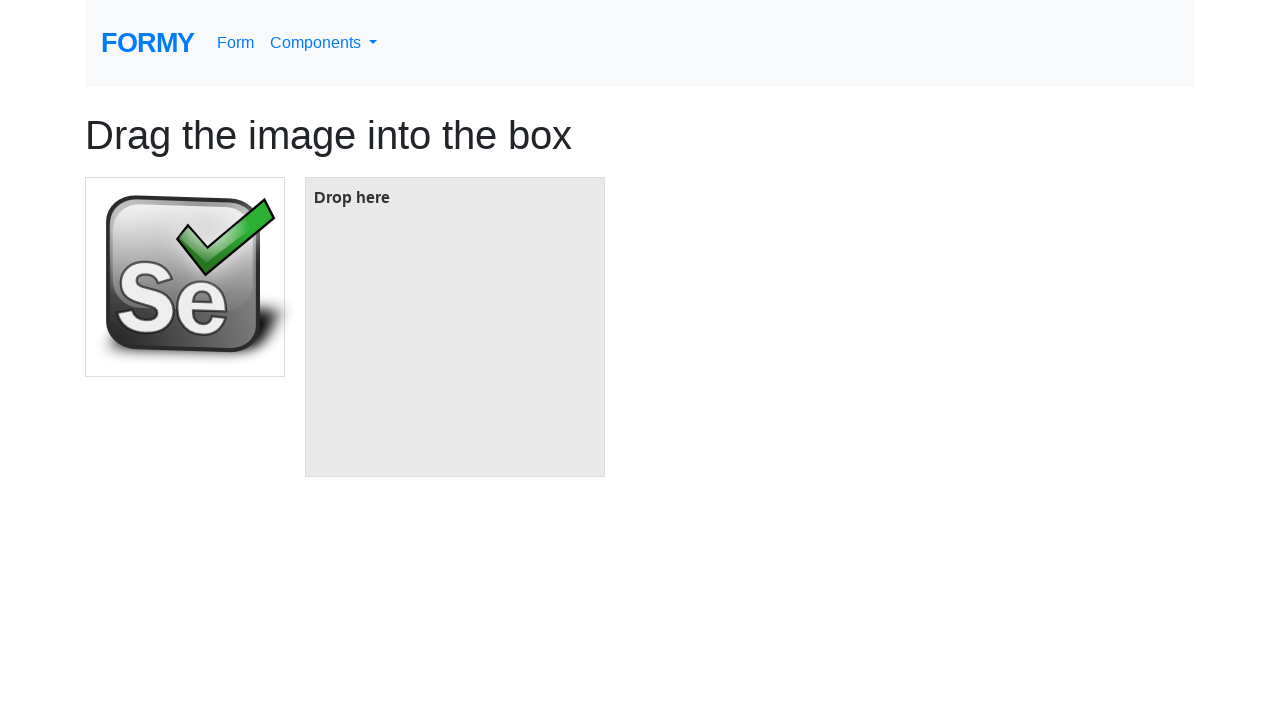

Dragged image element into the drop zone at (455, 327)
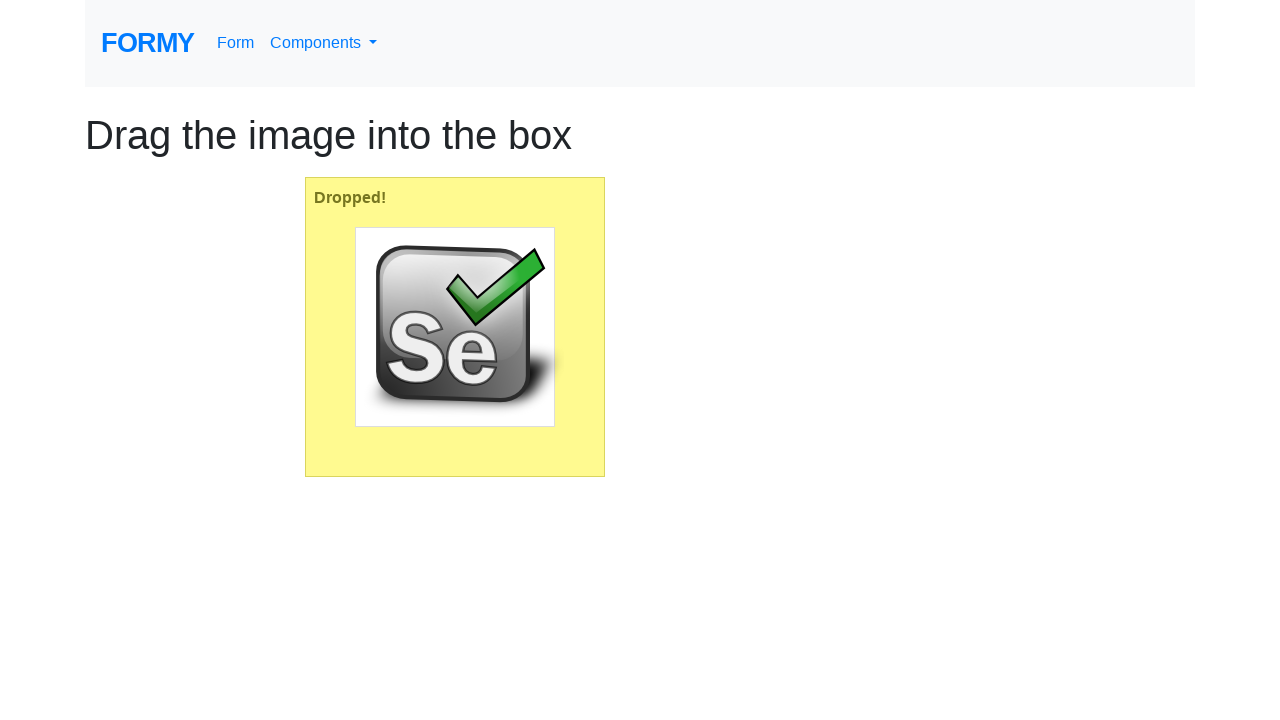

Drop operation completed successfully
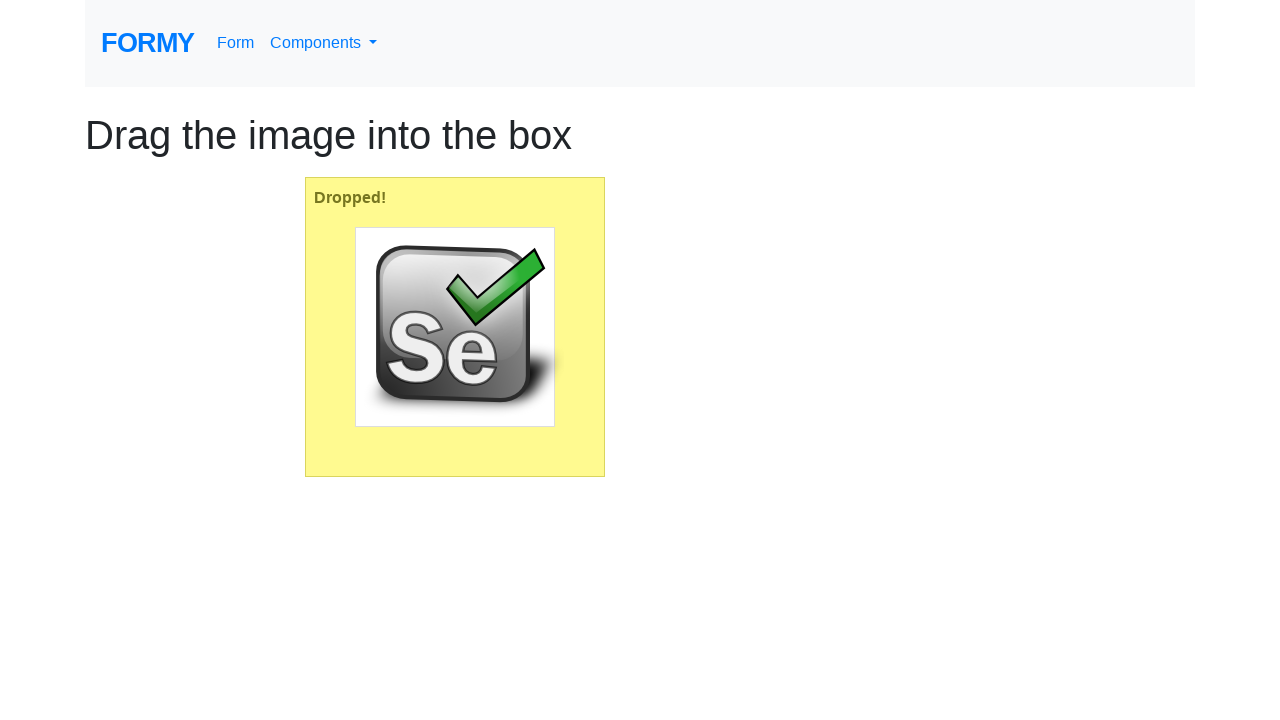

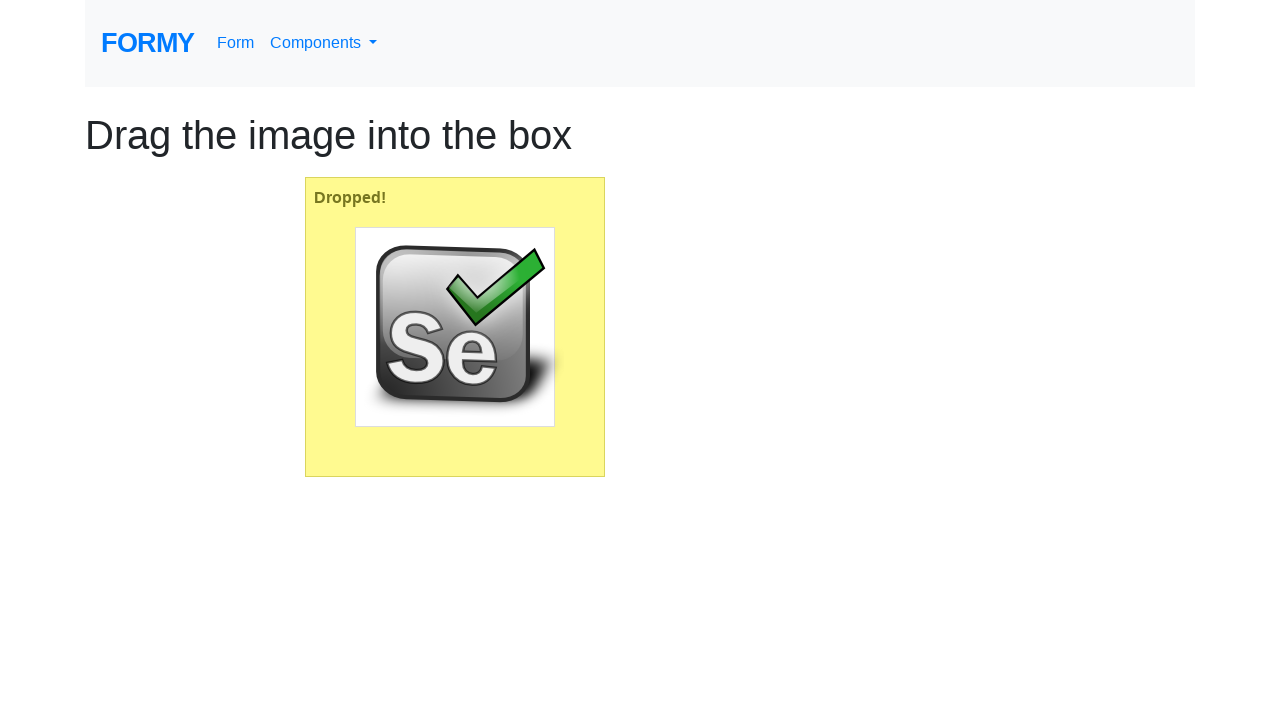